Tests the MGU examination result lookup functionality by selecting an exam from a dropdown, entering a PRN number, and submitting the form to view results.

Starting URL: https://dsdc.mgu.ac.in/exQpMgmt/index.php/public/ResultView_ctrl/index

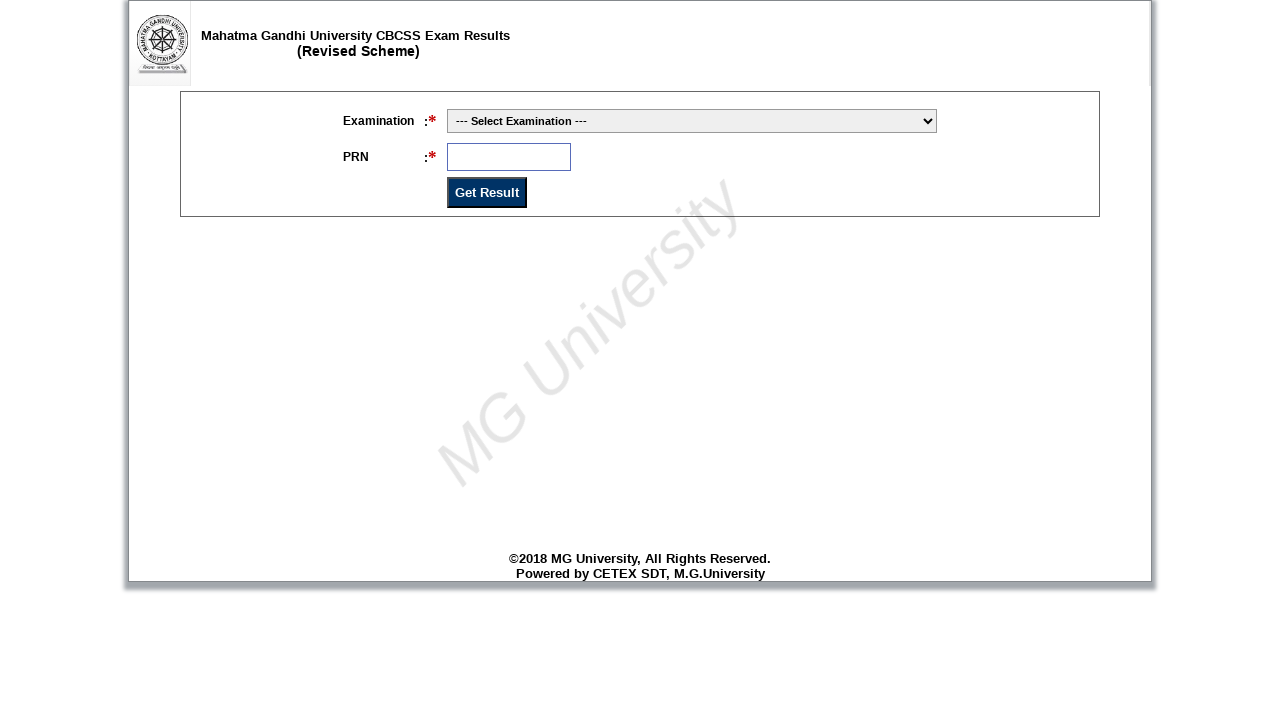

Waited for exam dropdown selector to load
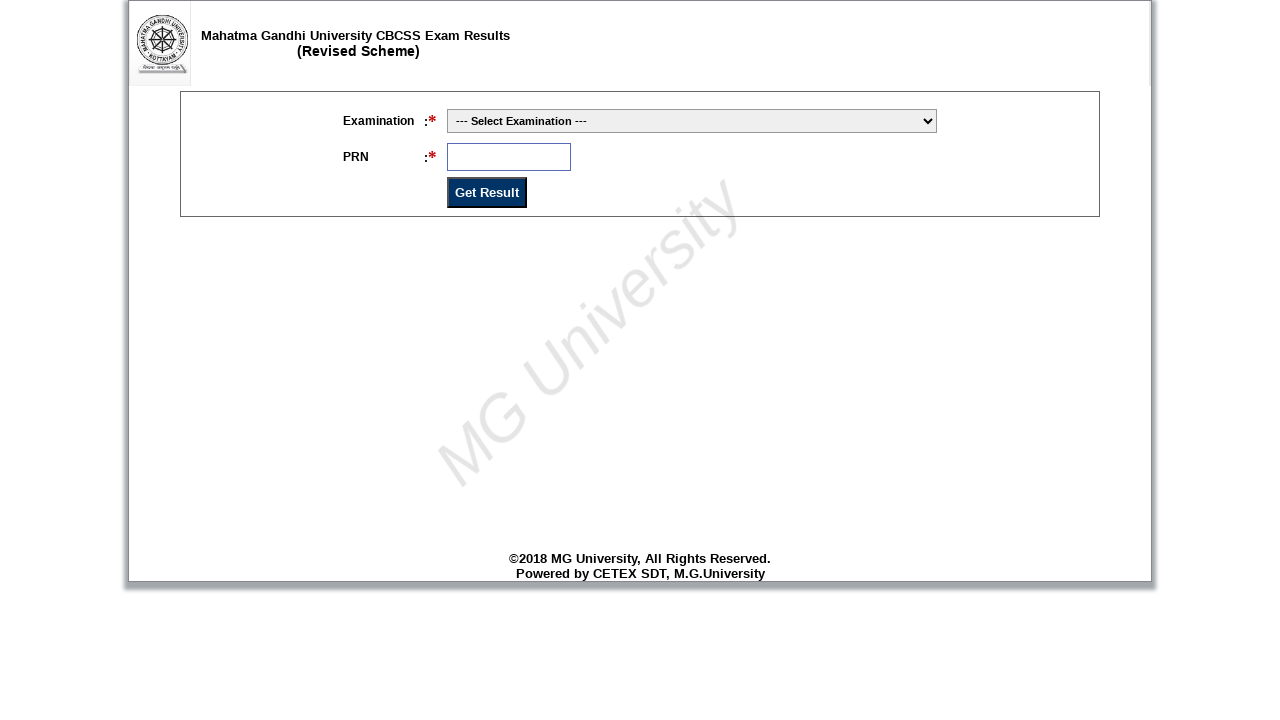

Selected 'SIXTH SEMESTER CBCS EXAMINATION MARCH 2025' from exam dropdown on #exam_id
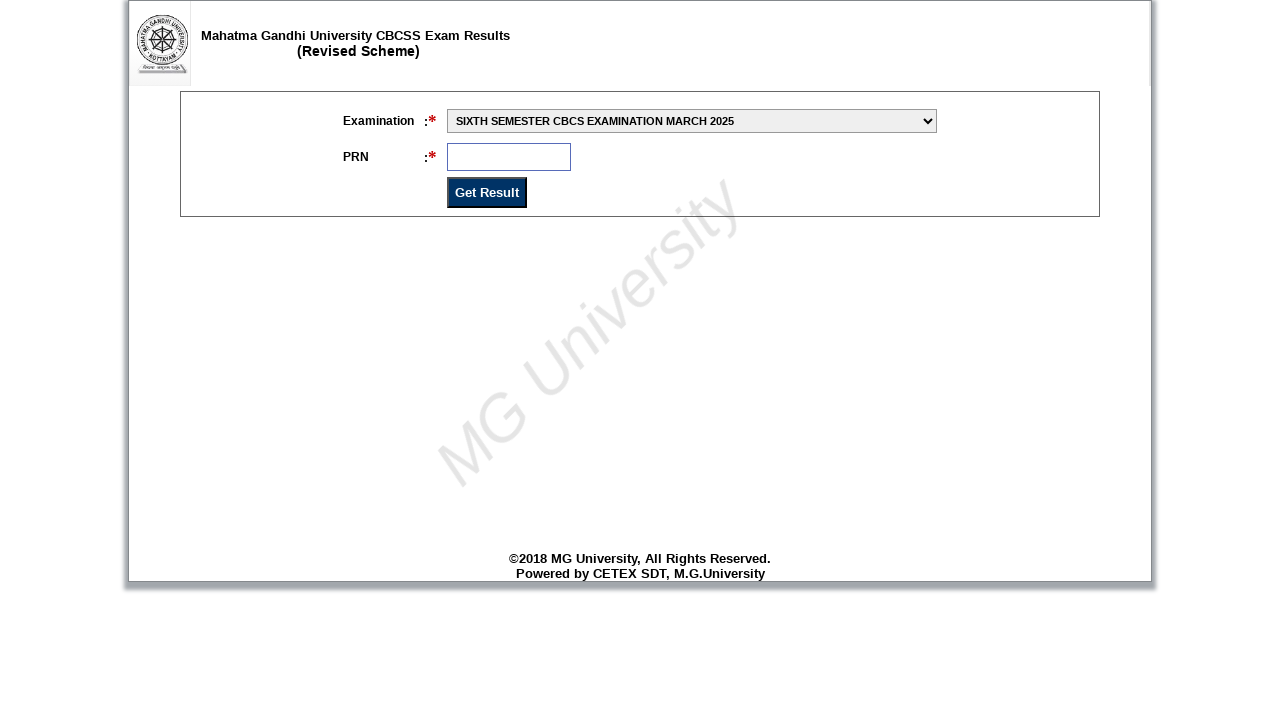

Entered PRN number '27' in the PRN field on #prn
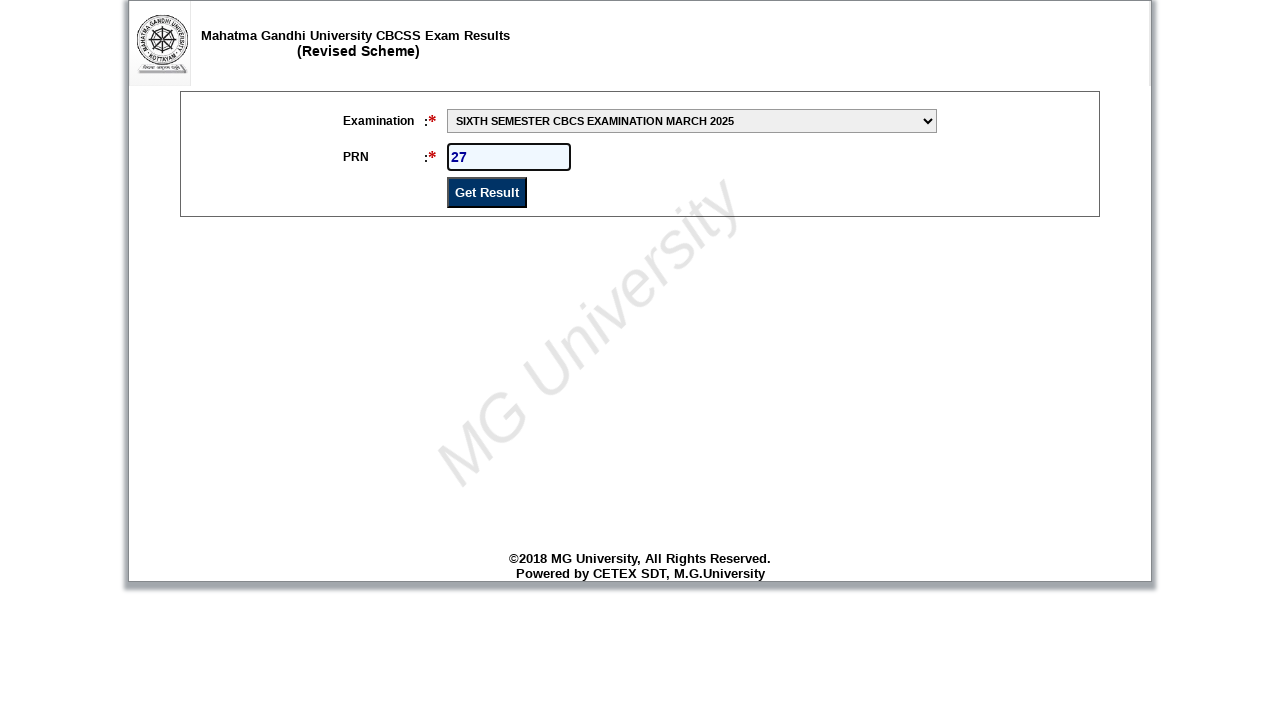

Clicked submit button to retrieve examination results at (487, 193) on #btnresult
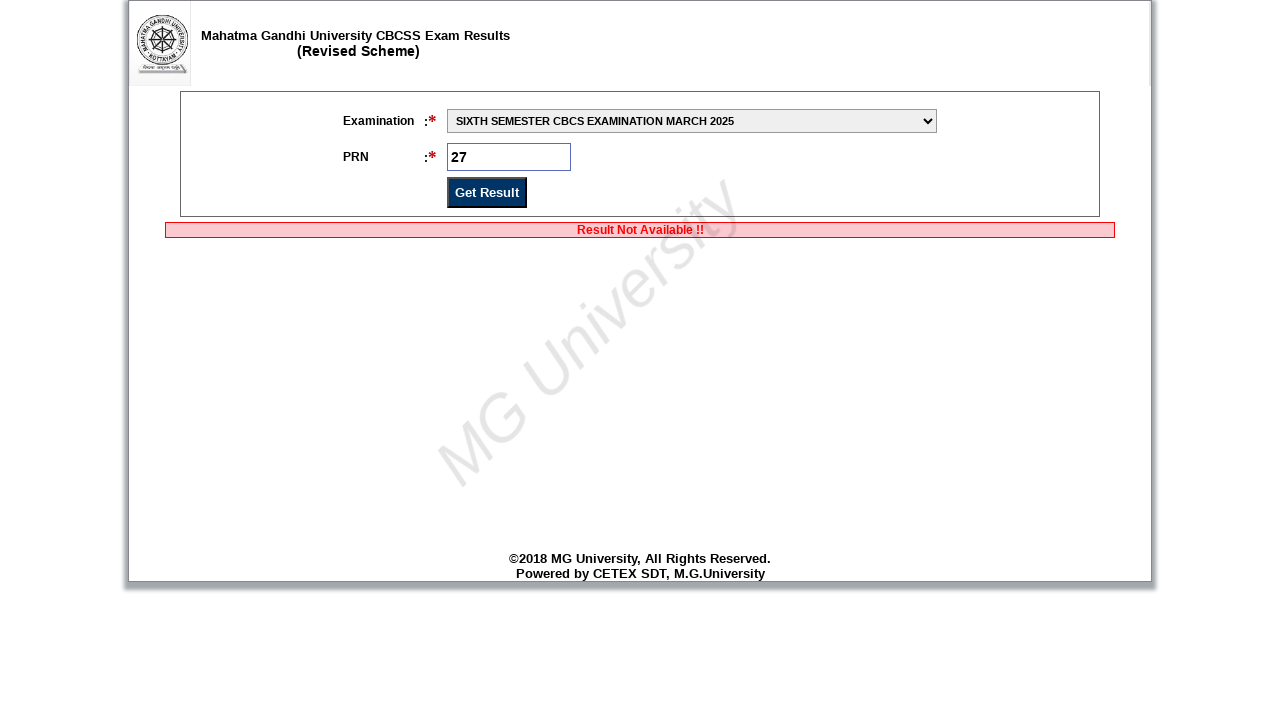

Waited for examination results page to fully load
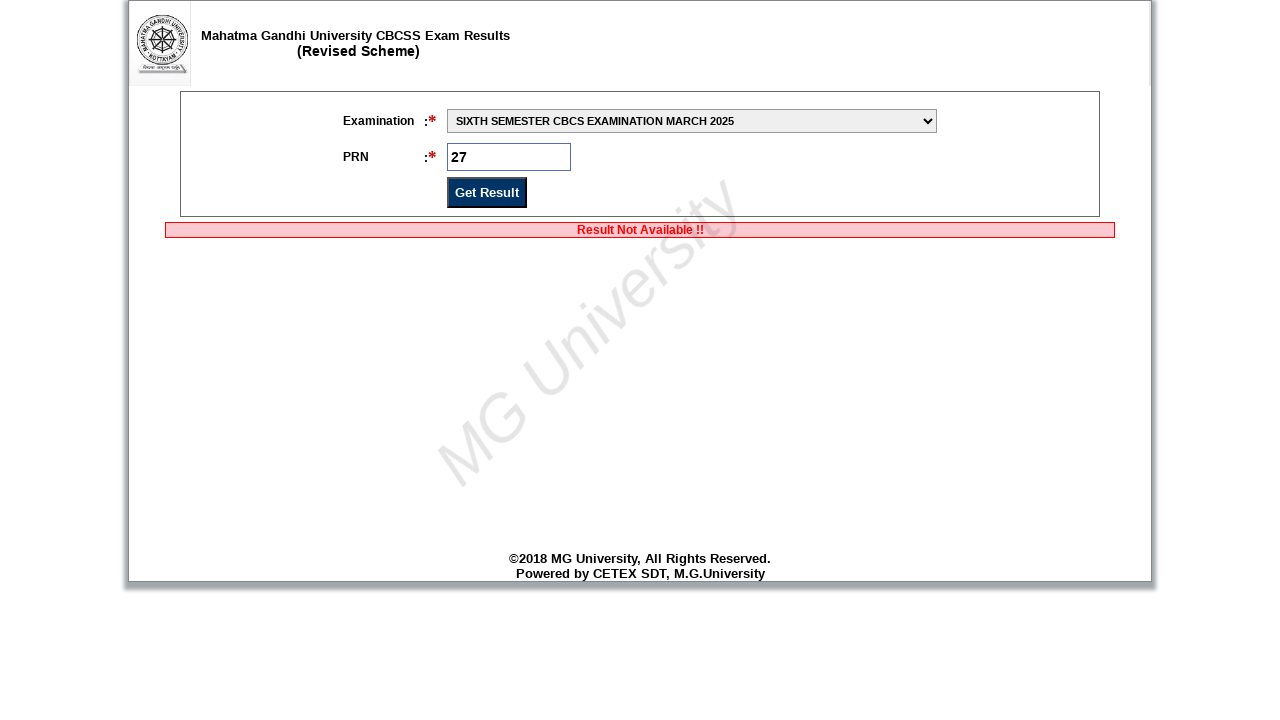

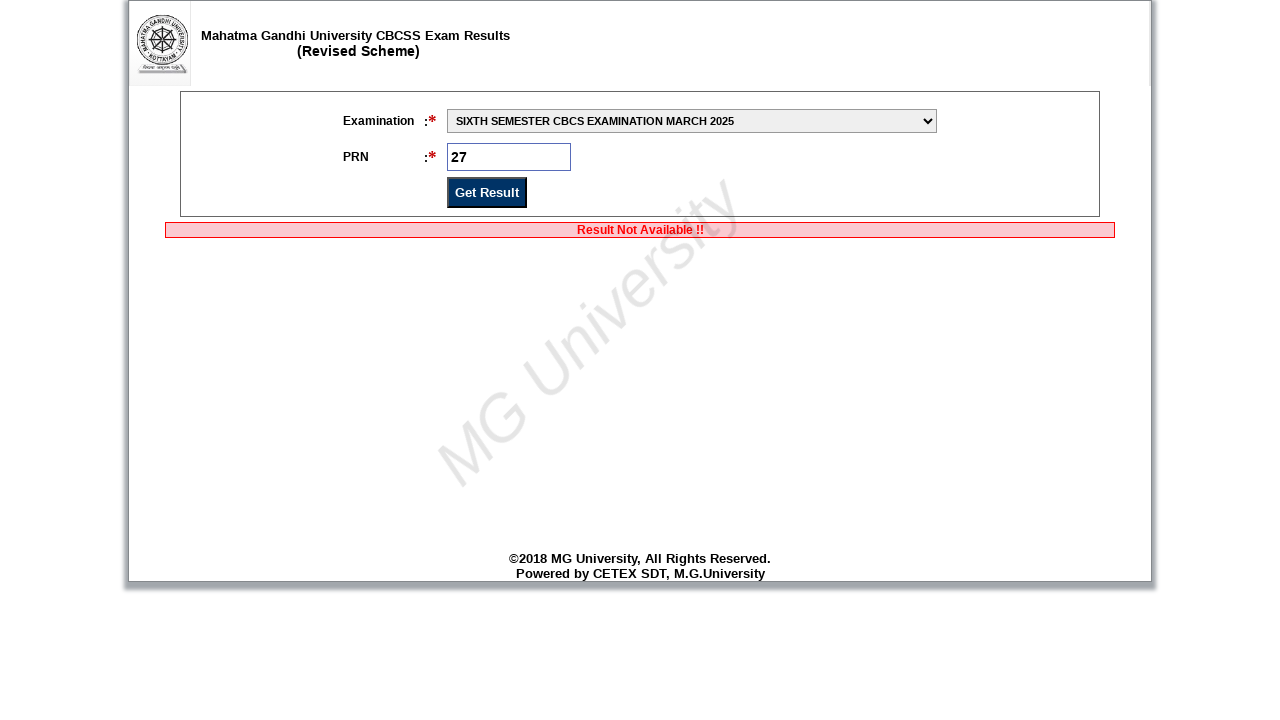